Tests single-select dropdown functionality by selecting options from a car dropdown using visible text and index methods

Starting URL: https://www.letskodeit.com/practice

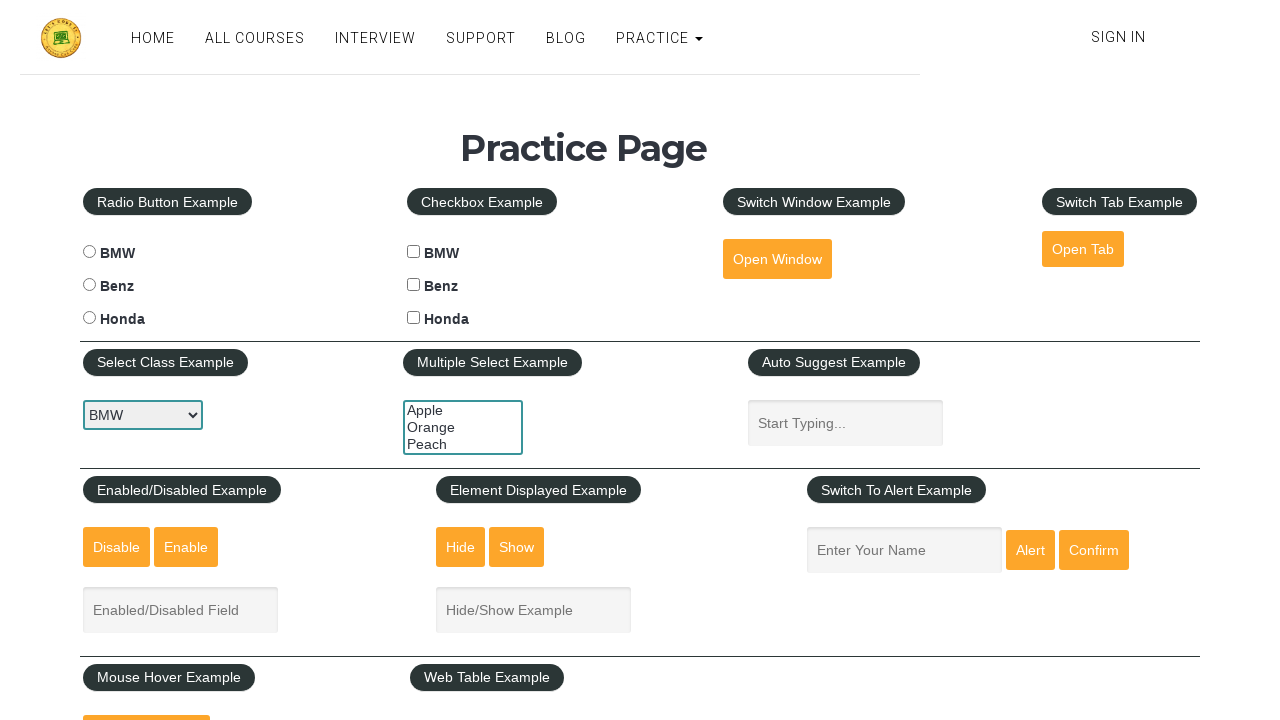

Car dropdown element located and visibility confirmed
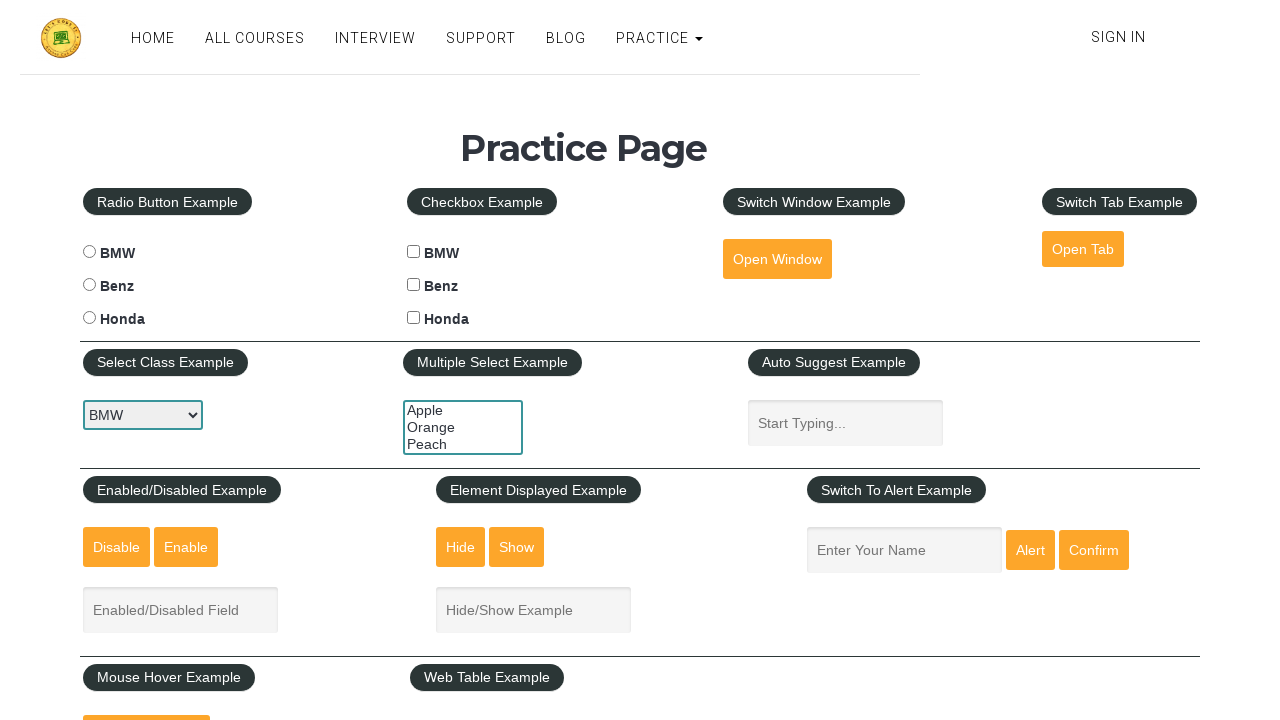

Selected 'Honda' from car dropdown using visible text on #carselect
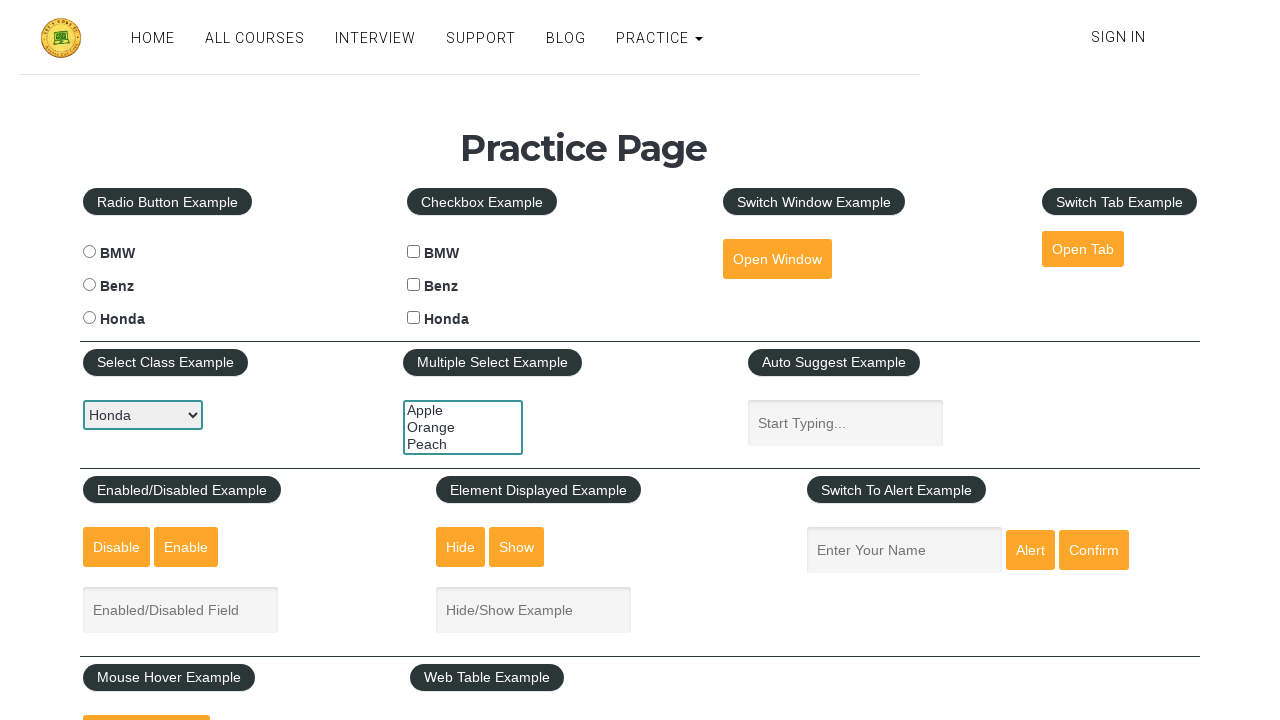

Selected first option (BMW) from car dropdown by index on #carselect
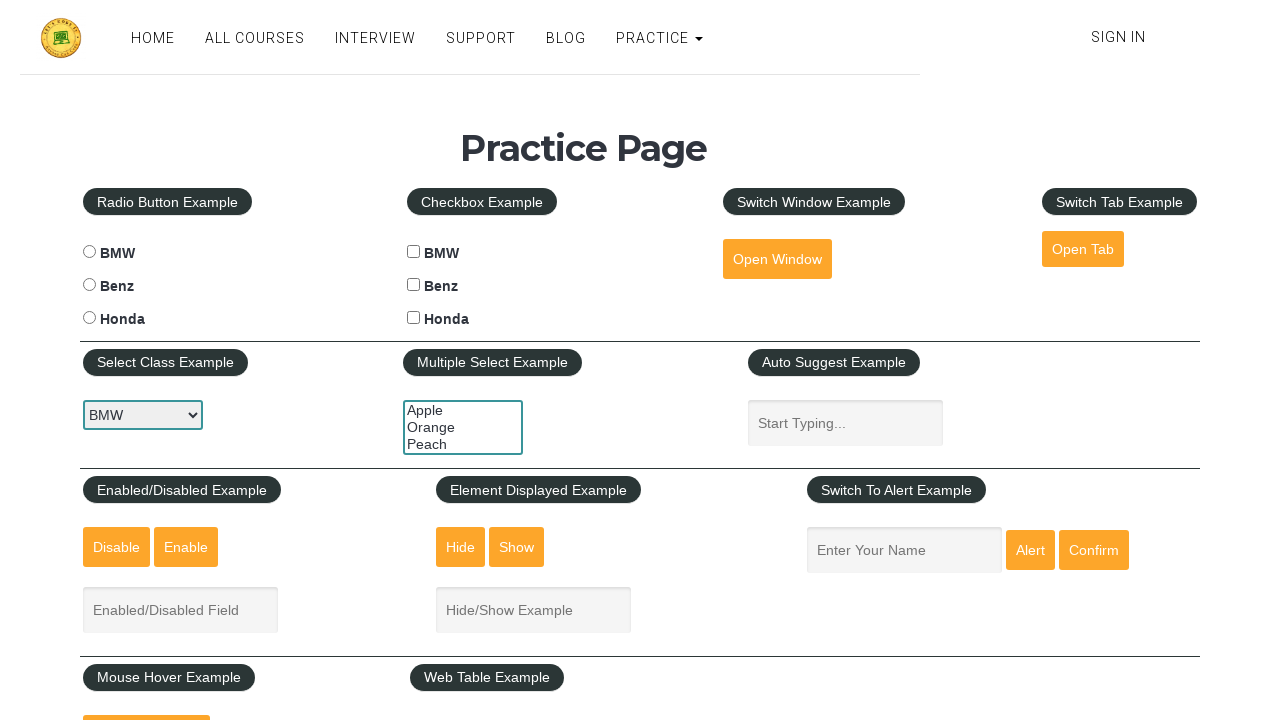

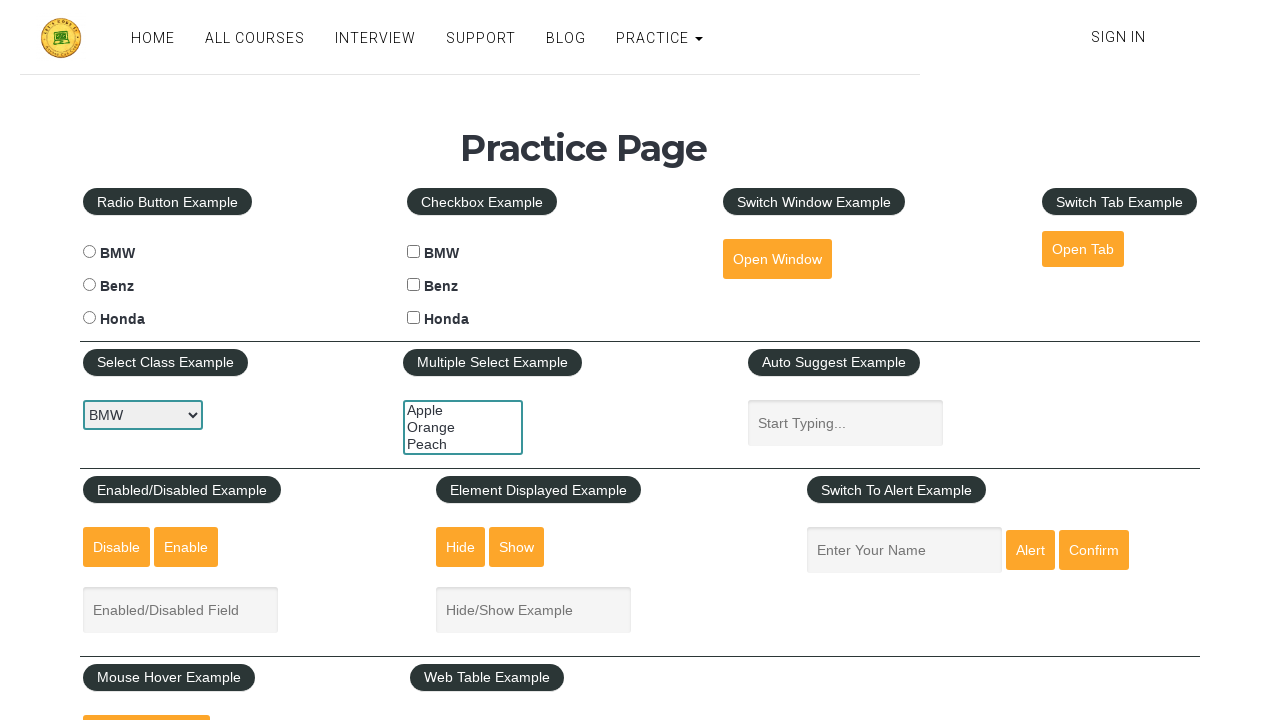